Navigates to Form Authentication page and verifies the Elemental Selenium link href attribute is correct

Starting URL: https://the-internet.herokuapp.com/

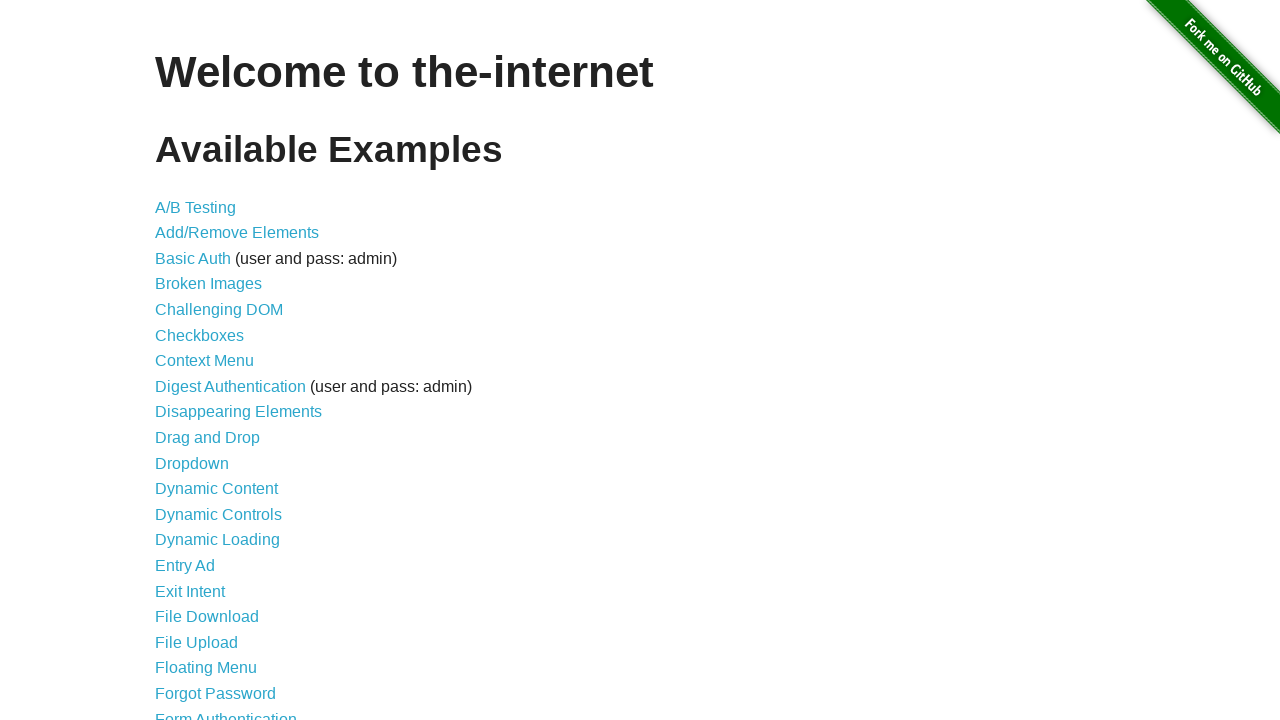

Navigated to The Internet homepage
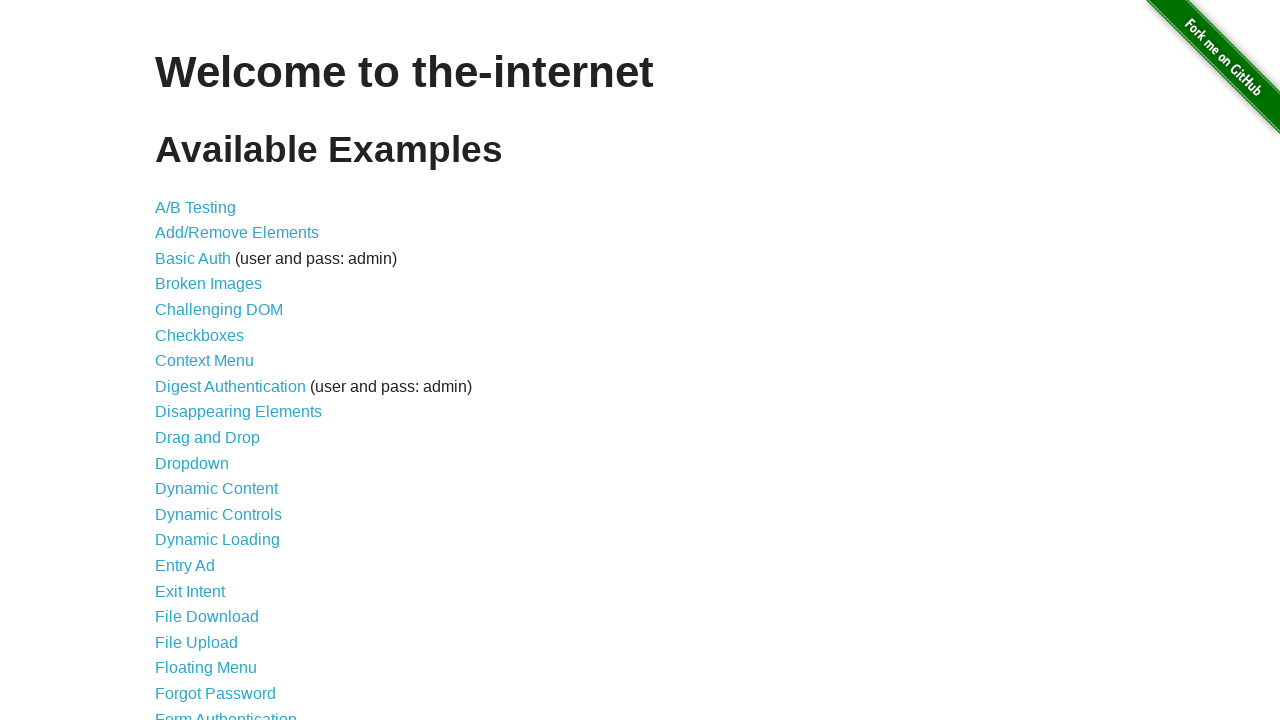

Clicked on Form Authentication link at (226, 712) on text=Form Authentication
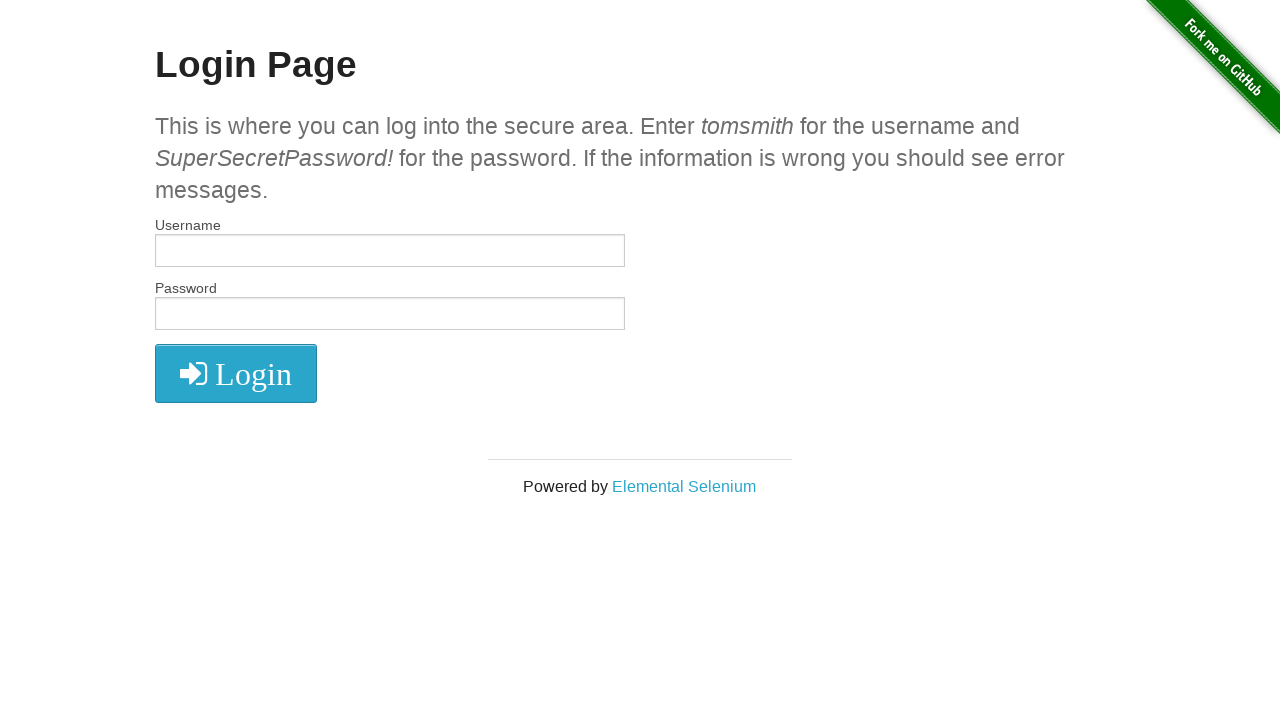

Located Elemental Selenium link
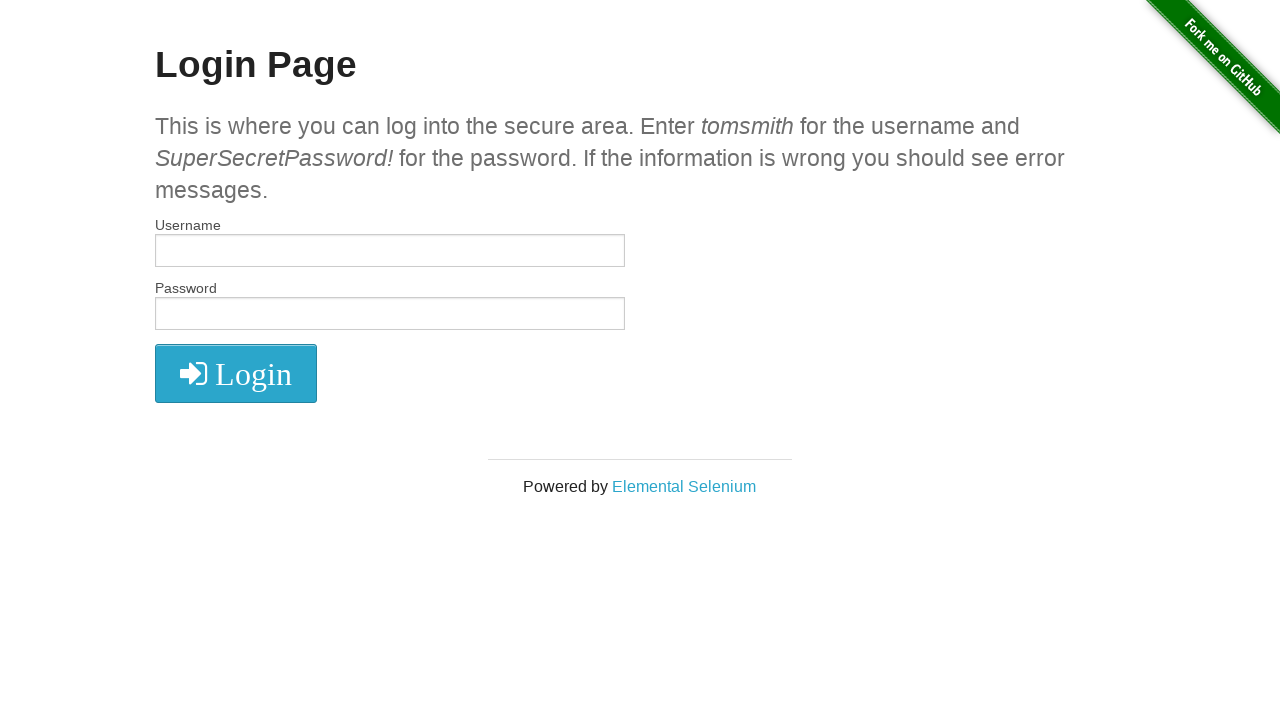

Retrieved href attribute from Elemental Selenium link
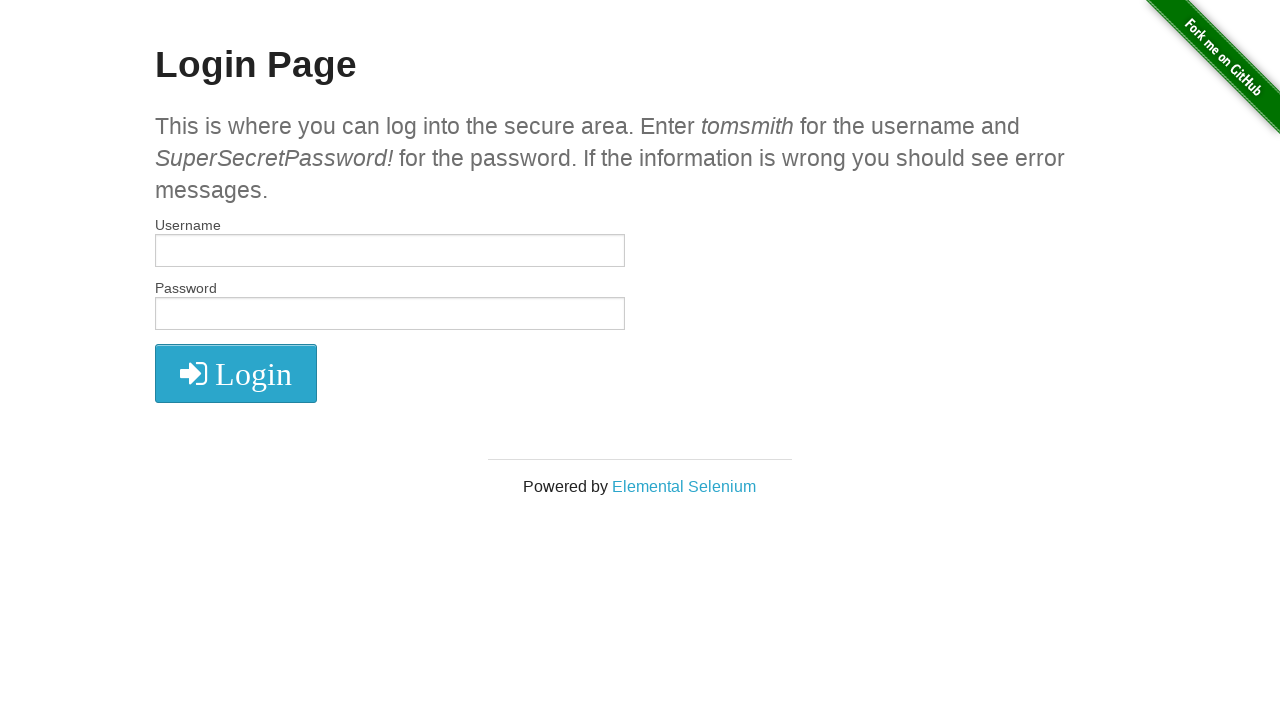

Verified href attribute equals 'http://elementalselenium.com/'
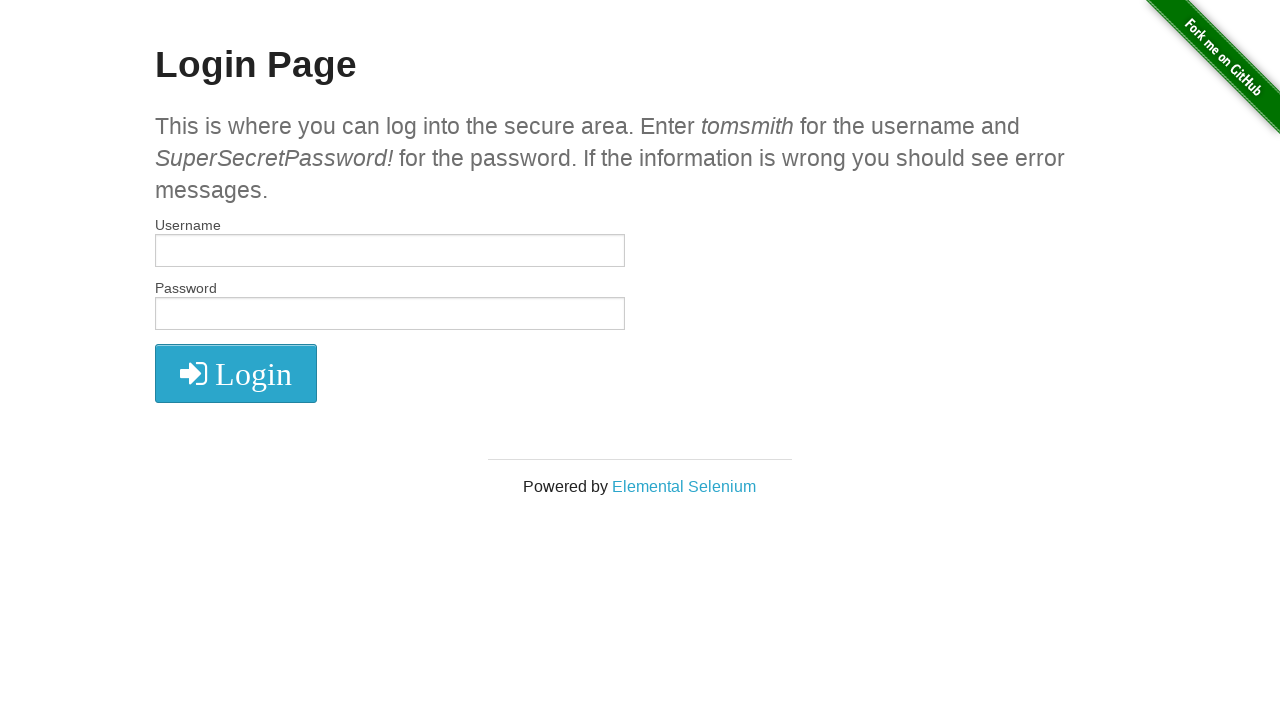

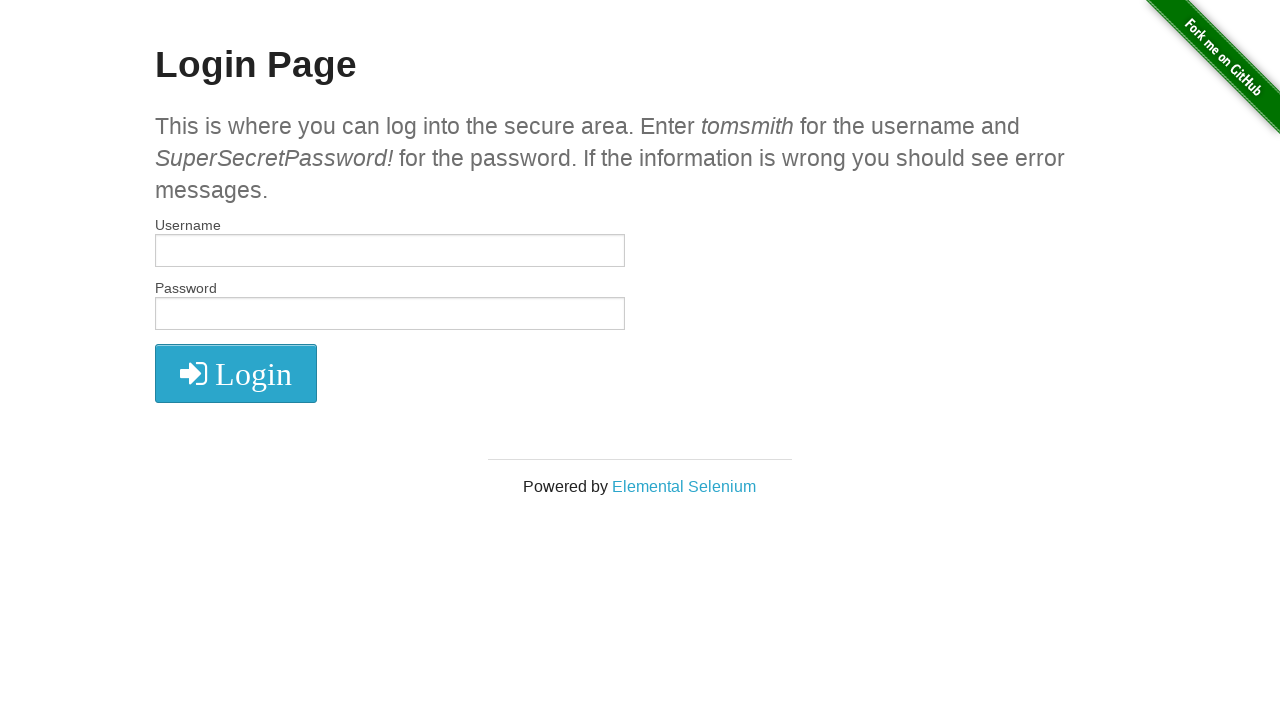